Tests opening a new window and switching between windows

Starting URL: https://codenboxautomationlab.com/practice/

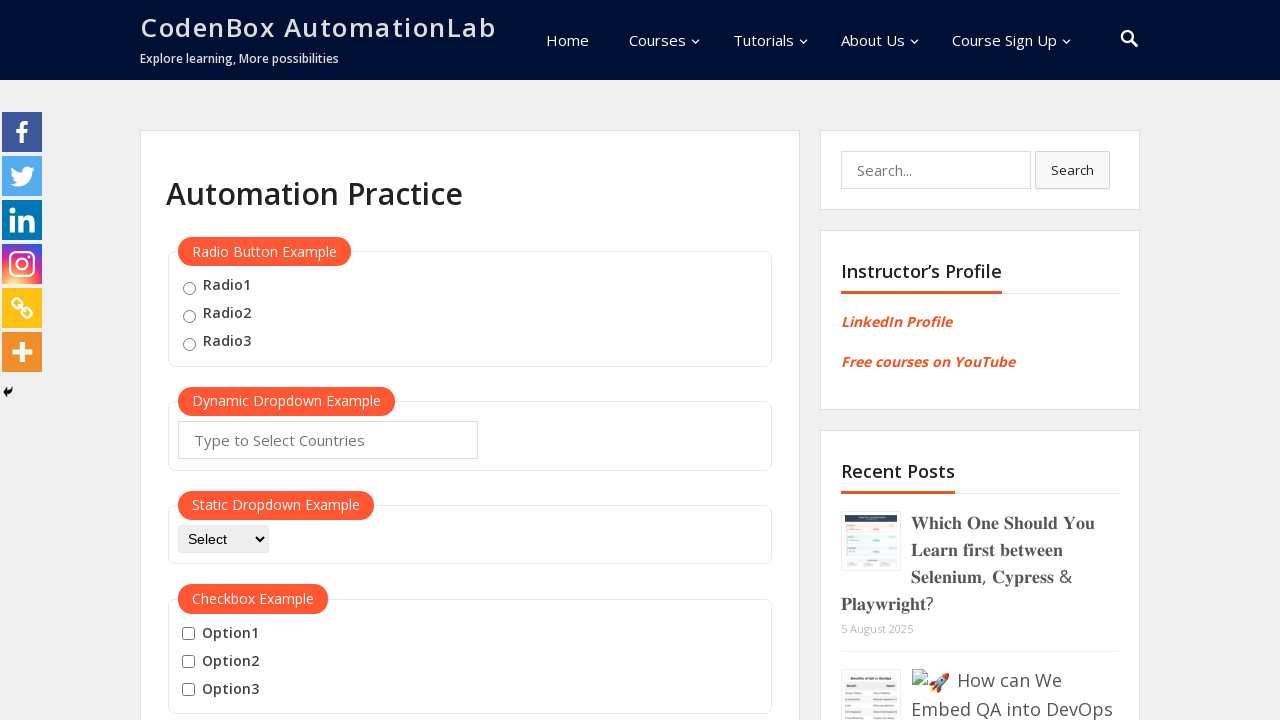

Clicked button to open new window at (237, 360) on #openwindow
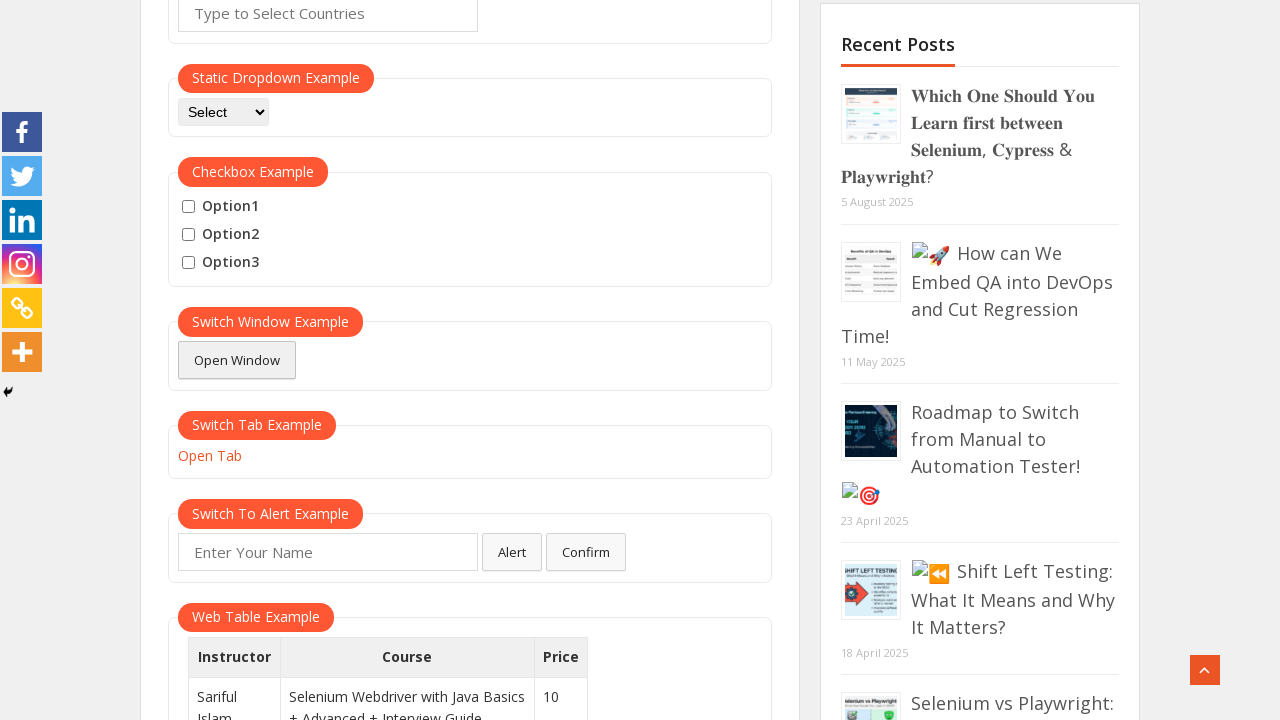

New window opened and captured
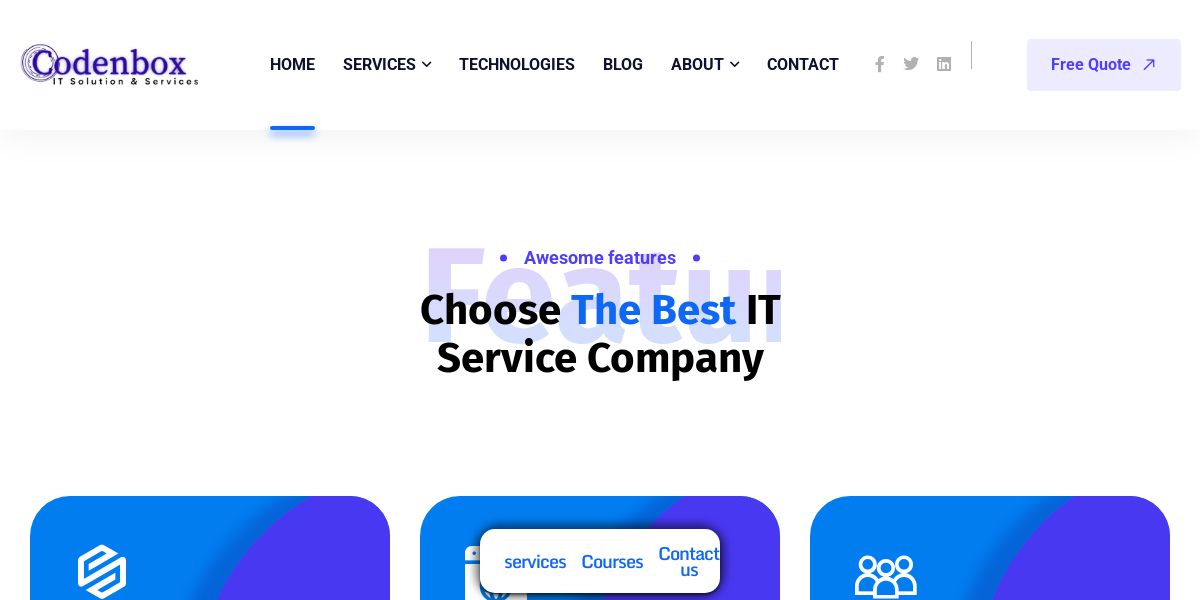

New window loaded completely
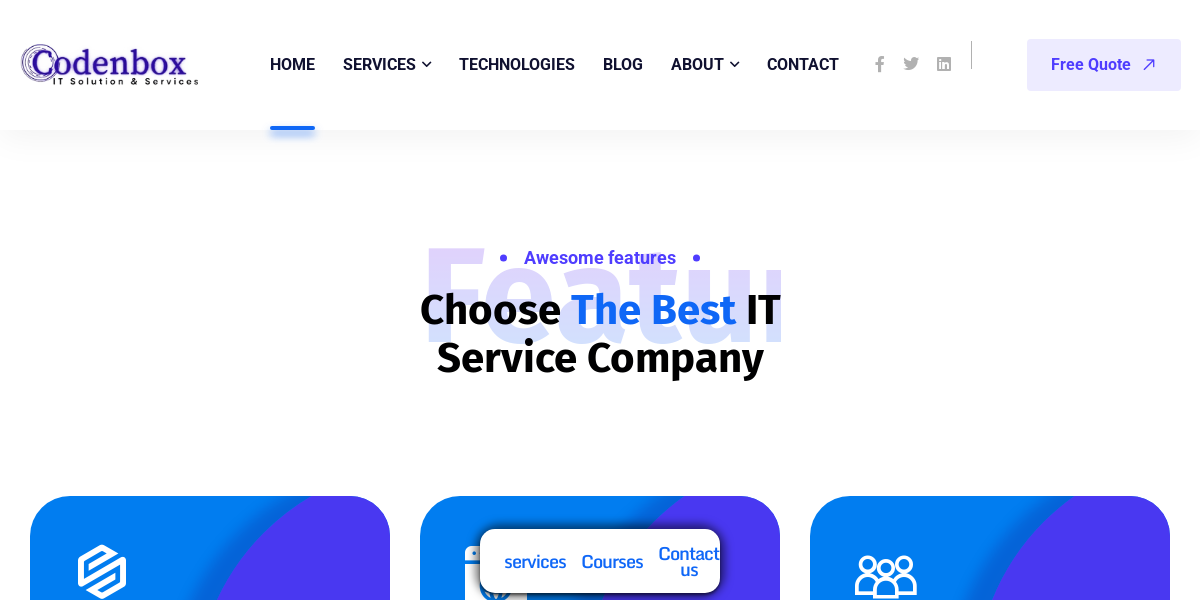

Retrieved new window title: Codenbox – IT Solution & Services
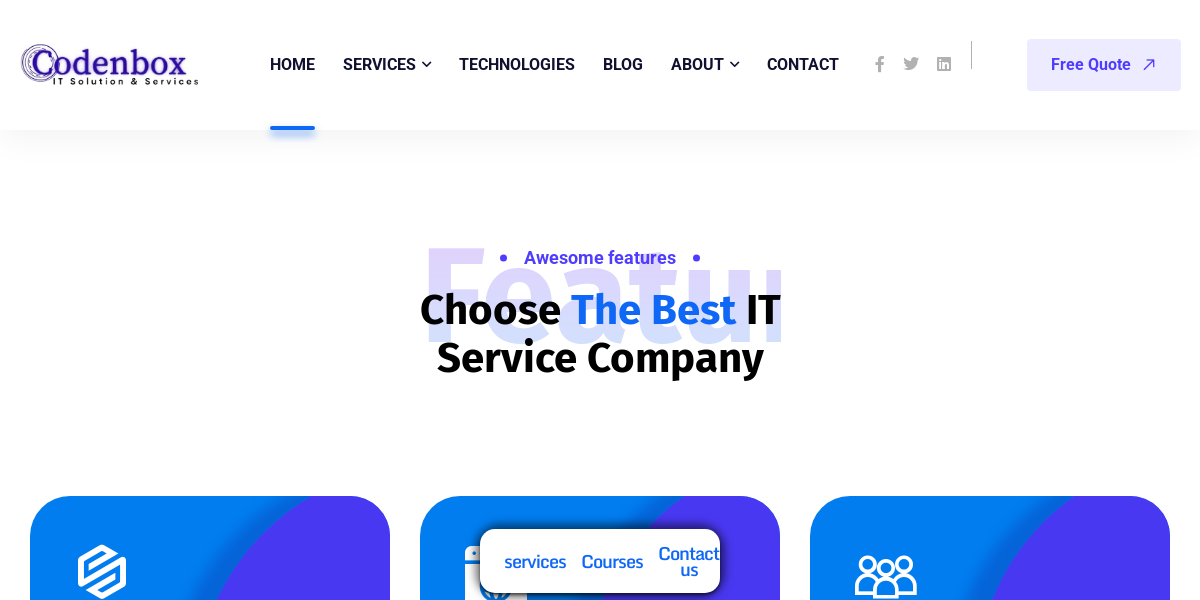

Closed new window and switched back to original window
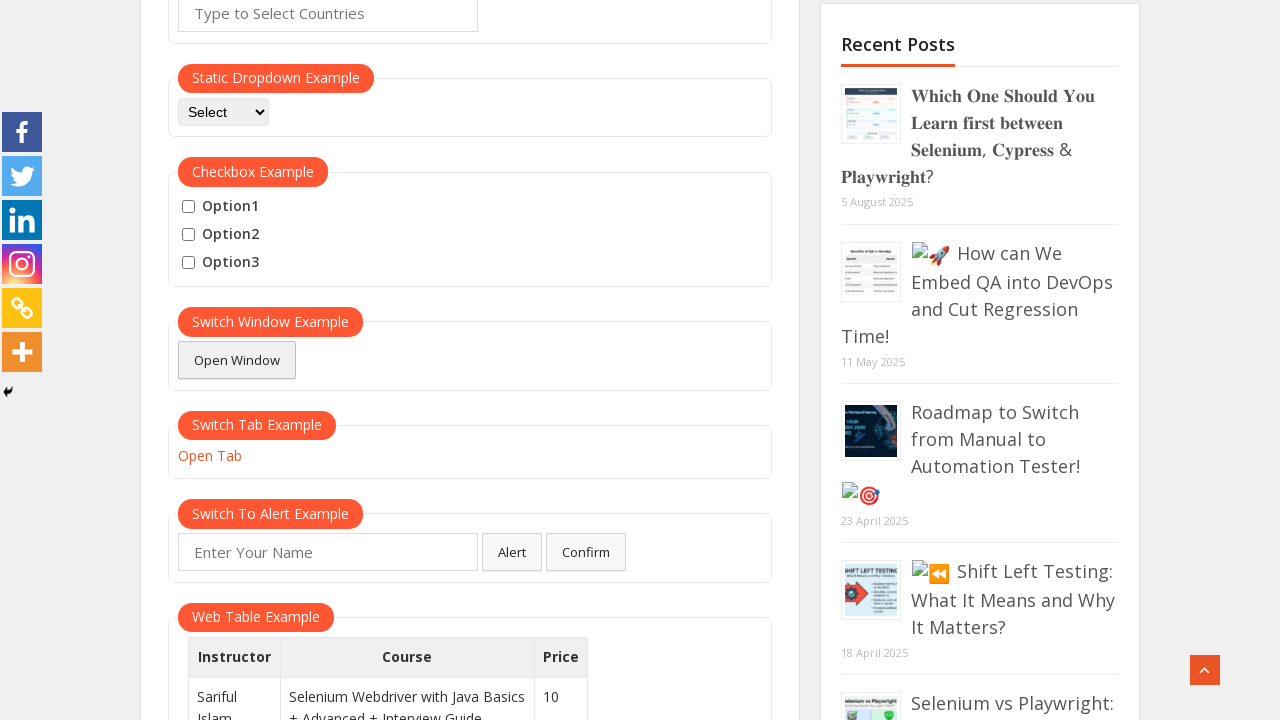

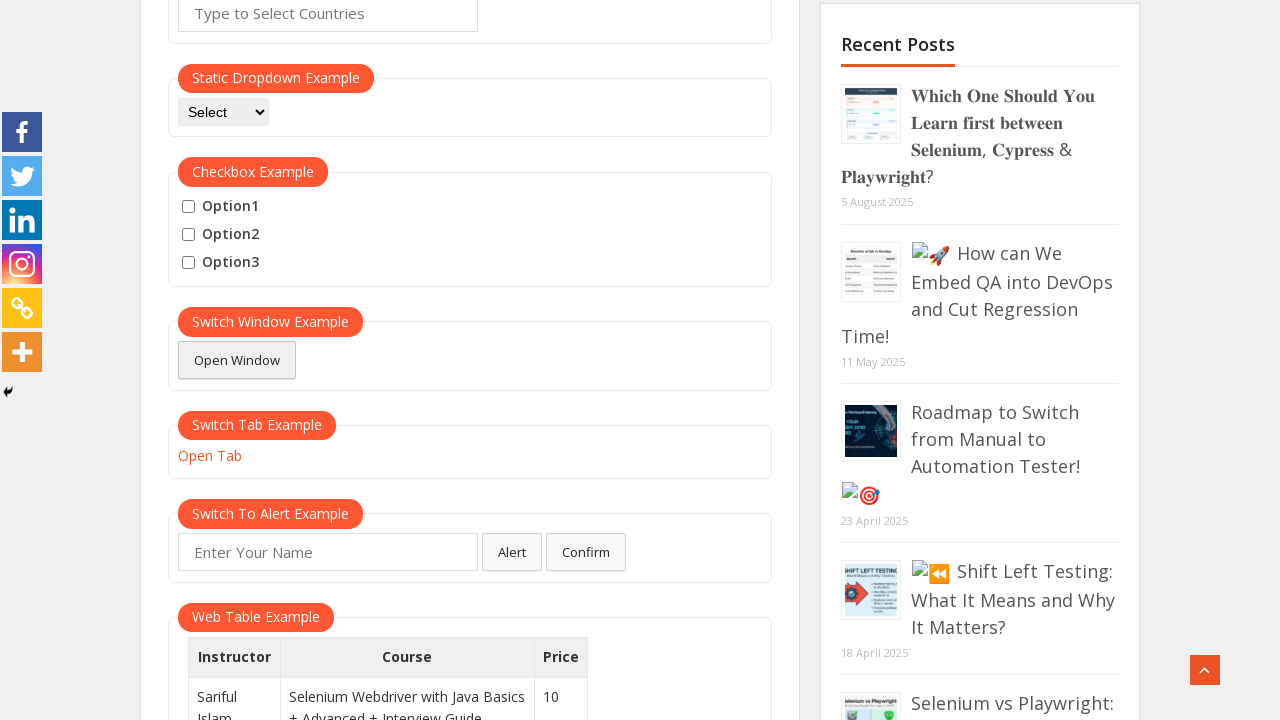